Tests handling multiple browser windows by opening a link in a new tab, switching between tabs to fill form fields, and then switching back to the main window

Starting URL: https://www.mycontactform.com/

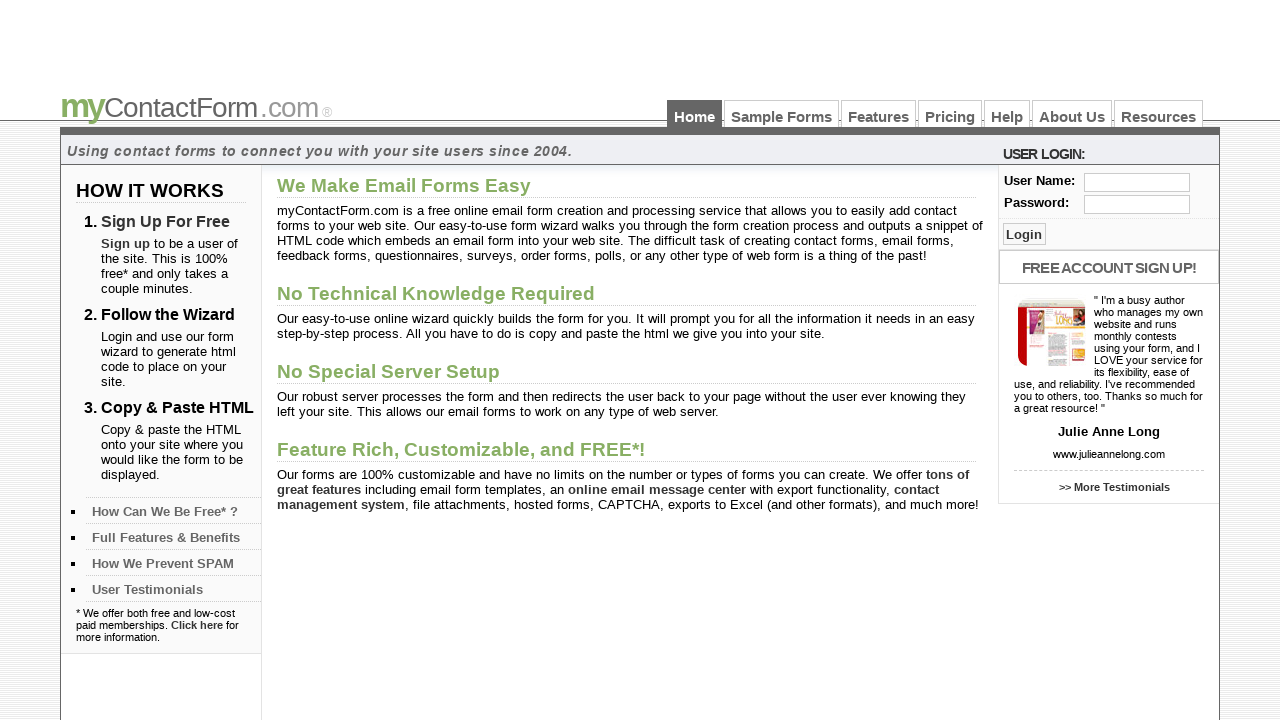

Stored main page context
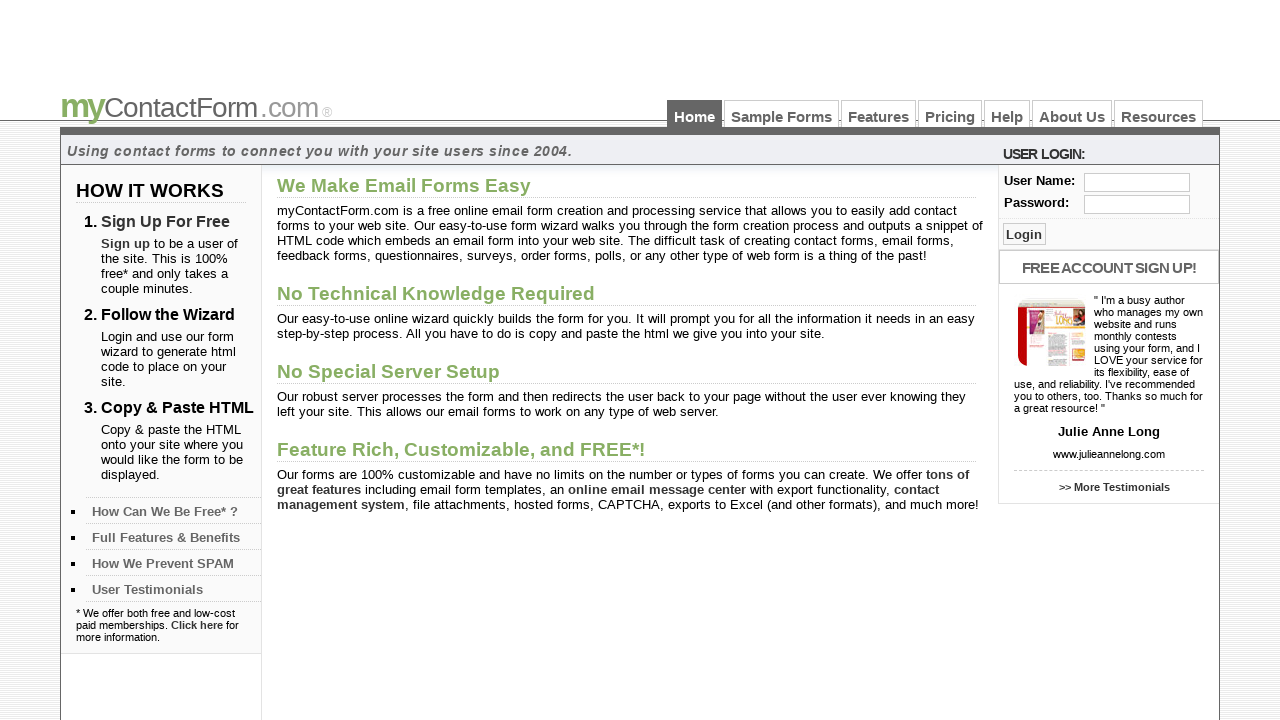

Opened 'Sample Forms' link in a new tab using Ctrl+Click at (782, 114) on a:has-text('Sample Forms')
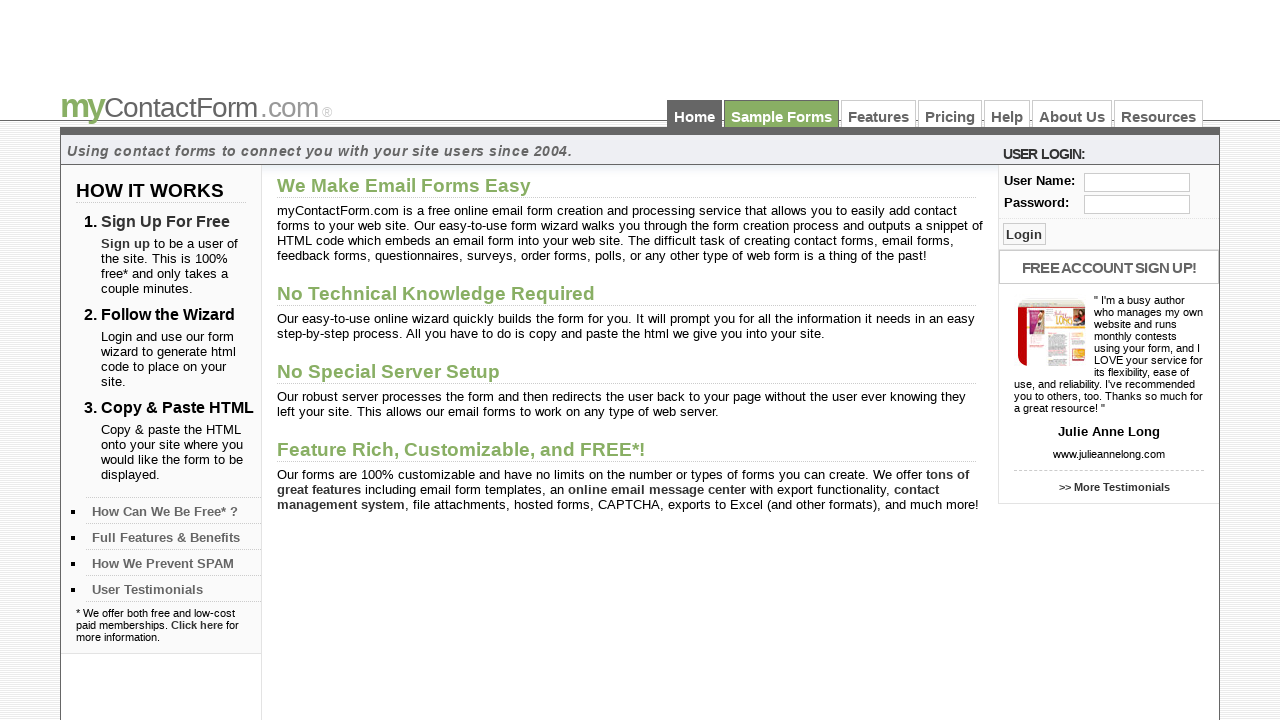

Retrieved the newly opened page from context
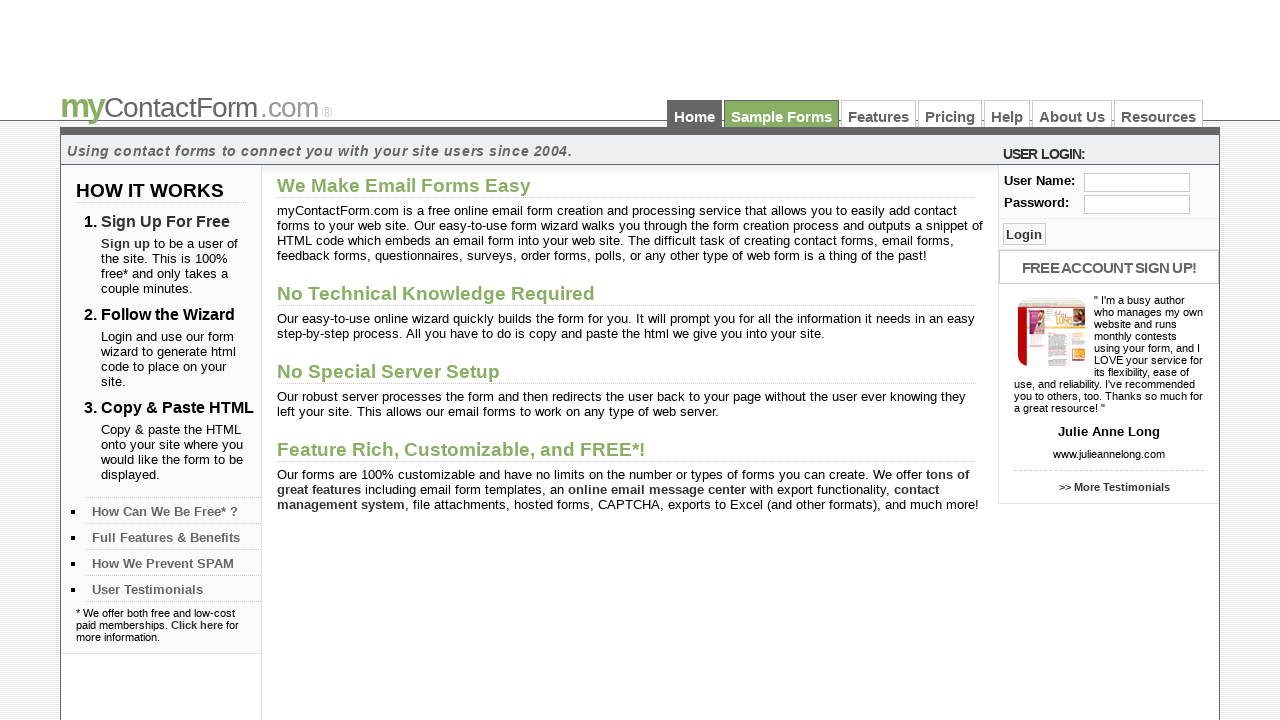

Switched to new tab and filled subject field with 'Test Subject' on #subject
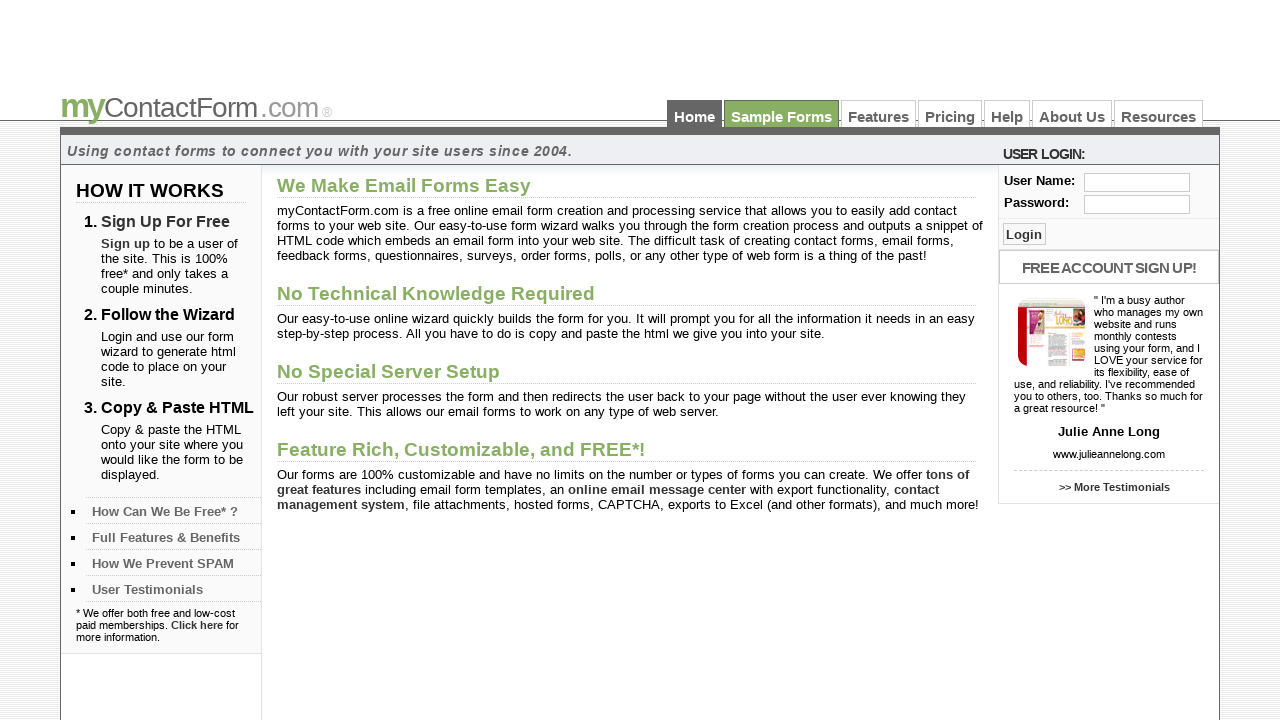

Switched back to main page and filled user field with 'testuser123' on #user
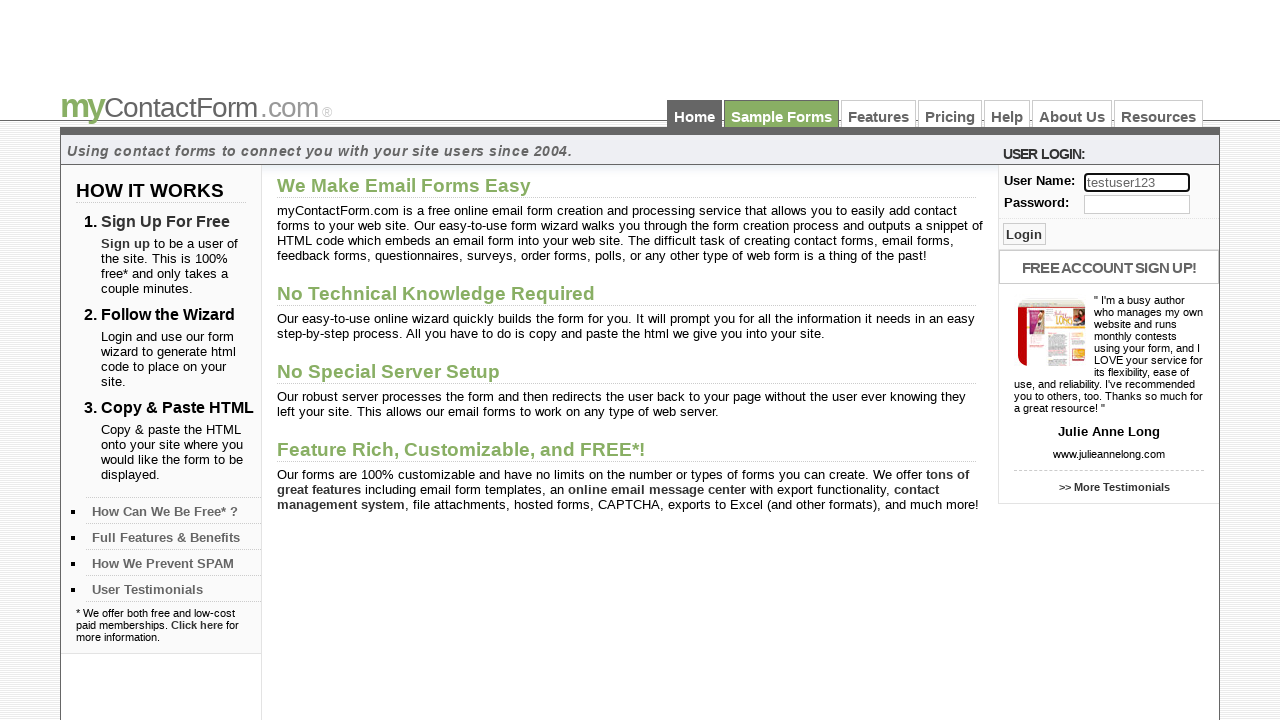

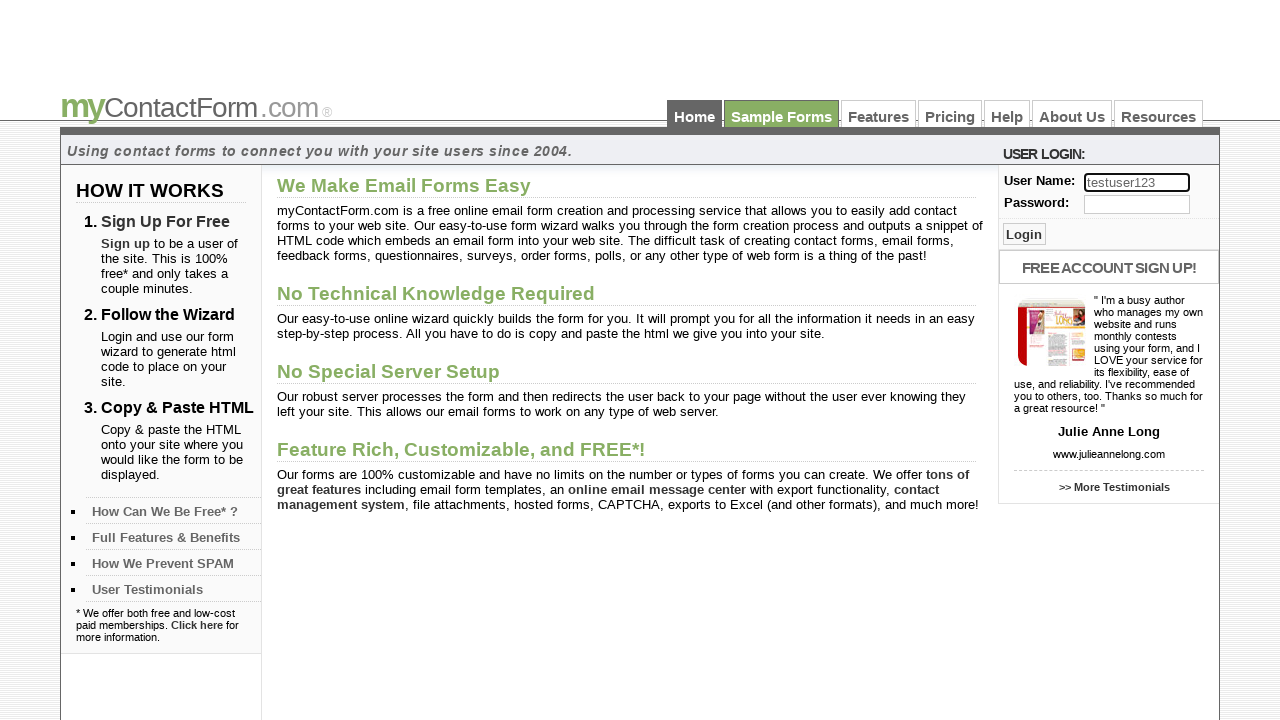